Tests number input field by setting a value, incrementing it, and decrementing it back

Starting URL: https://the-internet.herokuapp.com/inputs

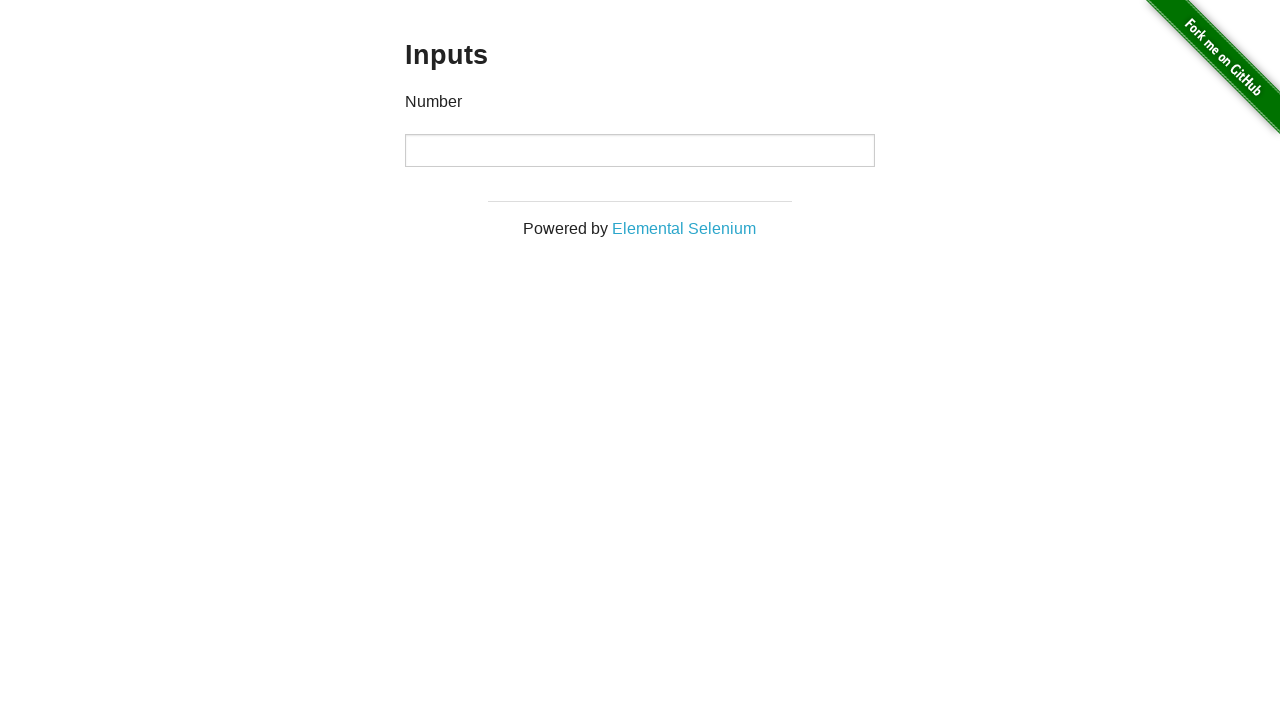

Filled number input field with value '5' on input[type='number']
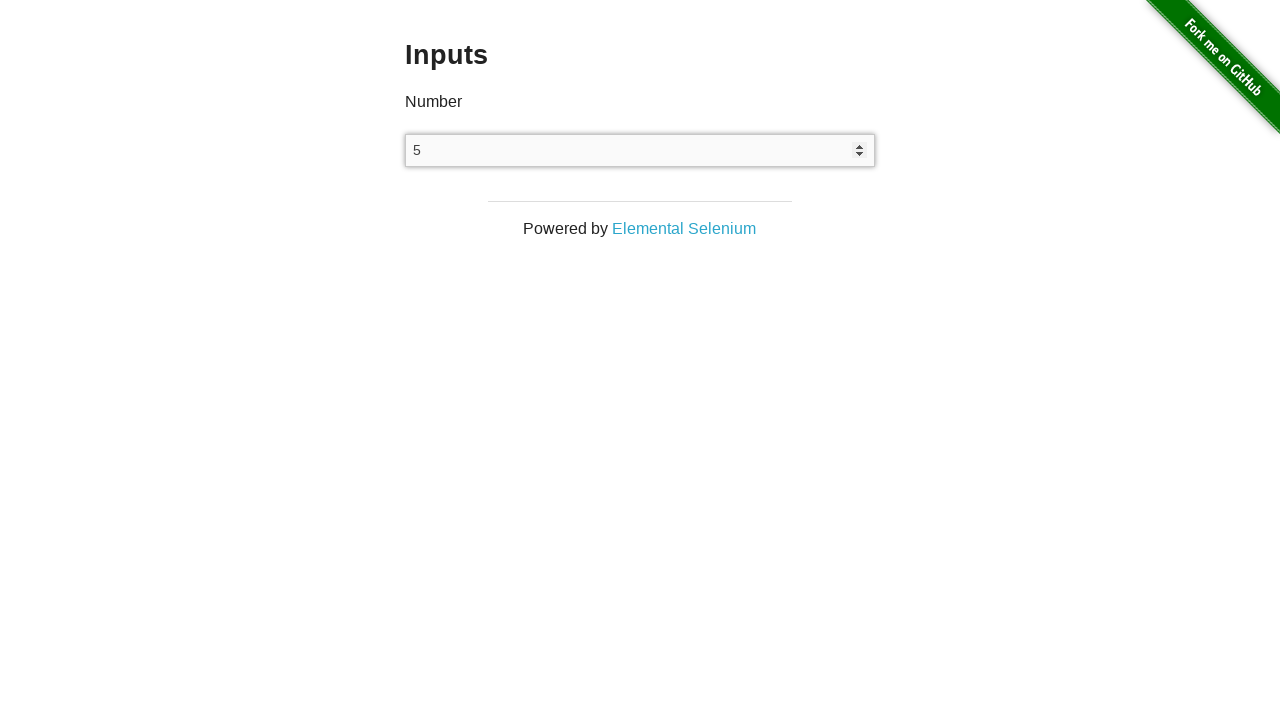

Verified input value is '5'
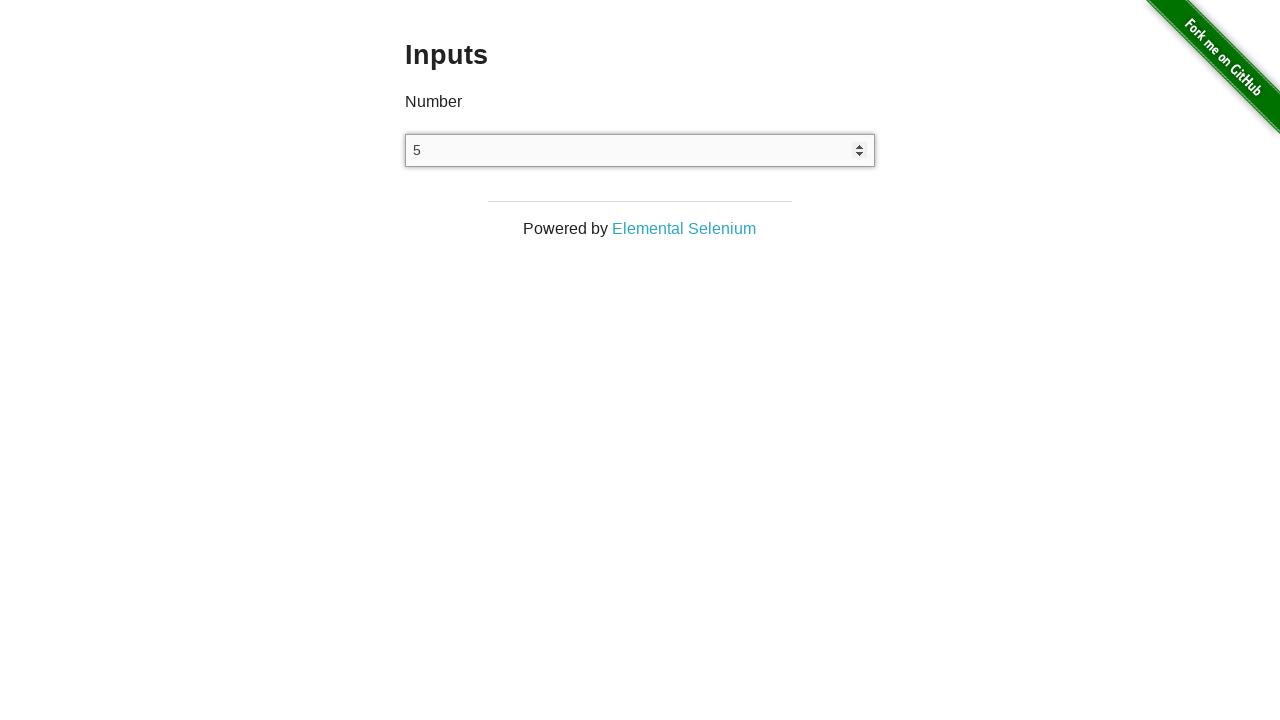

Pressed ArrowUp to increment the number input on input[type='number']
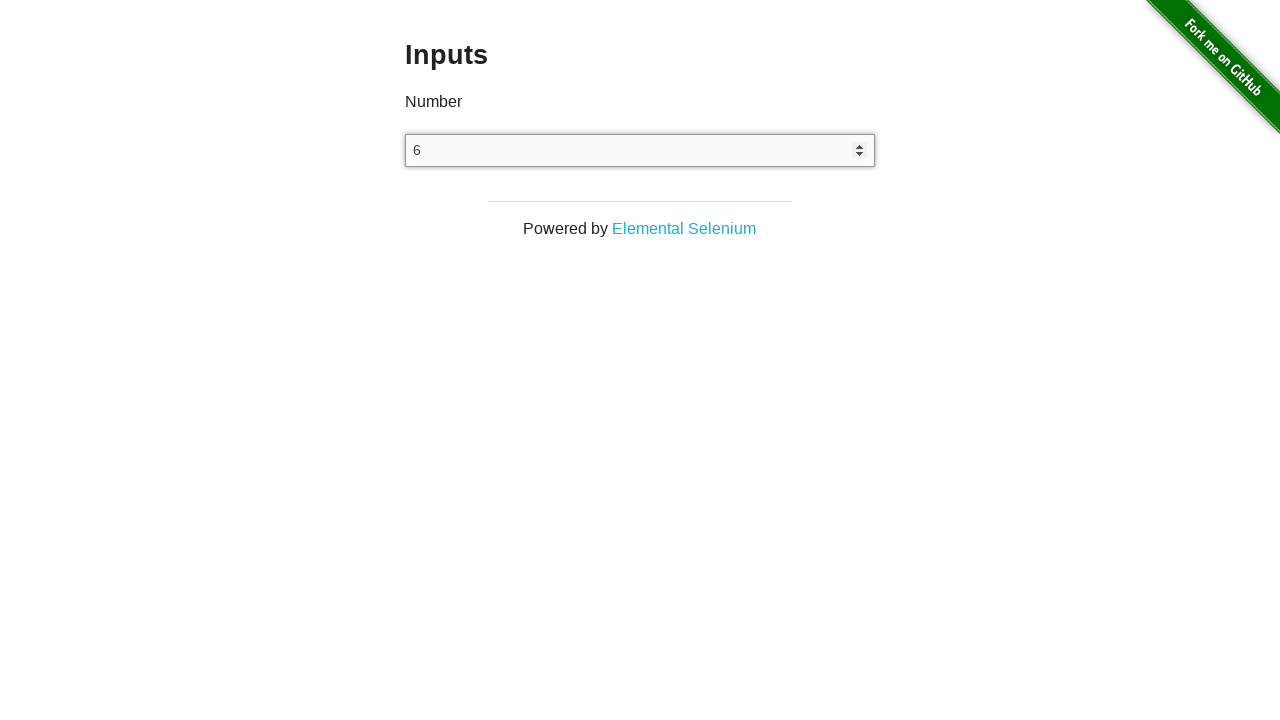

Verified input value incremented to '6'
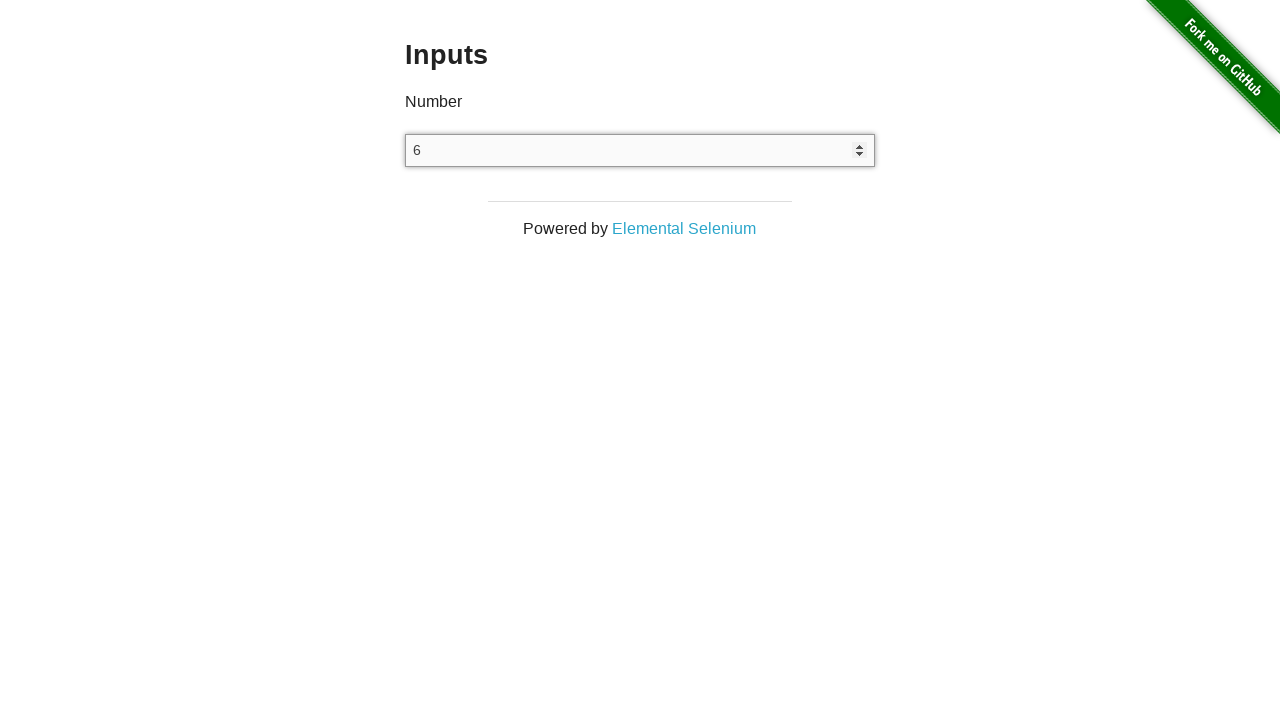

Pressed ArrowDown to decrement the number input on input[type='number']
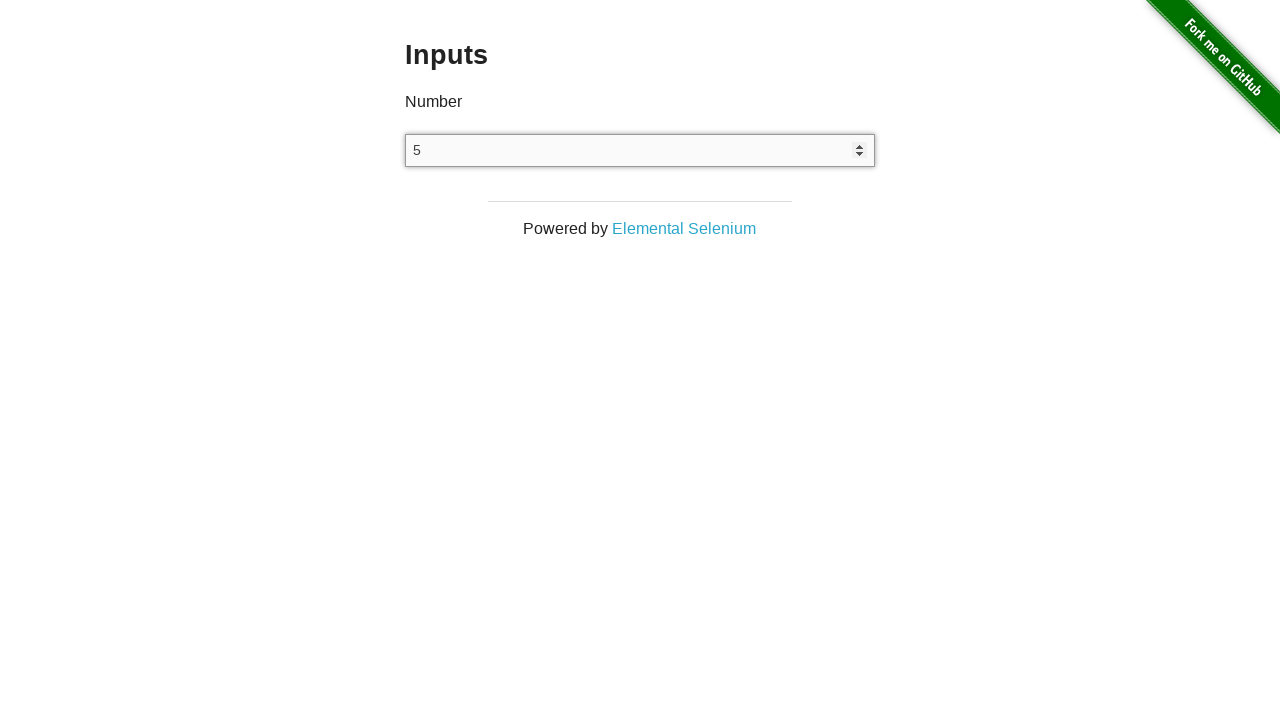

Verified input value decremented back to '5'
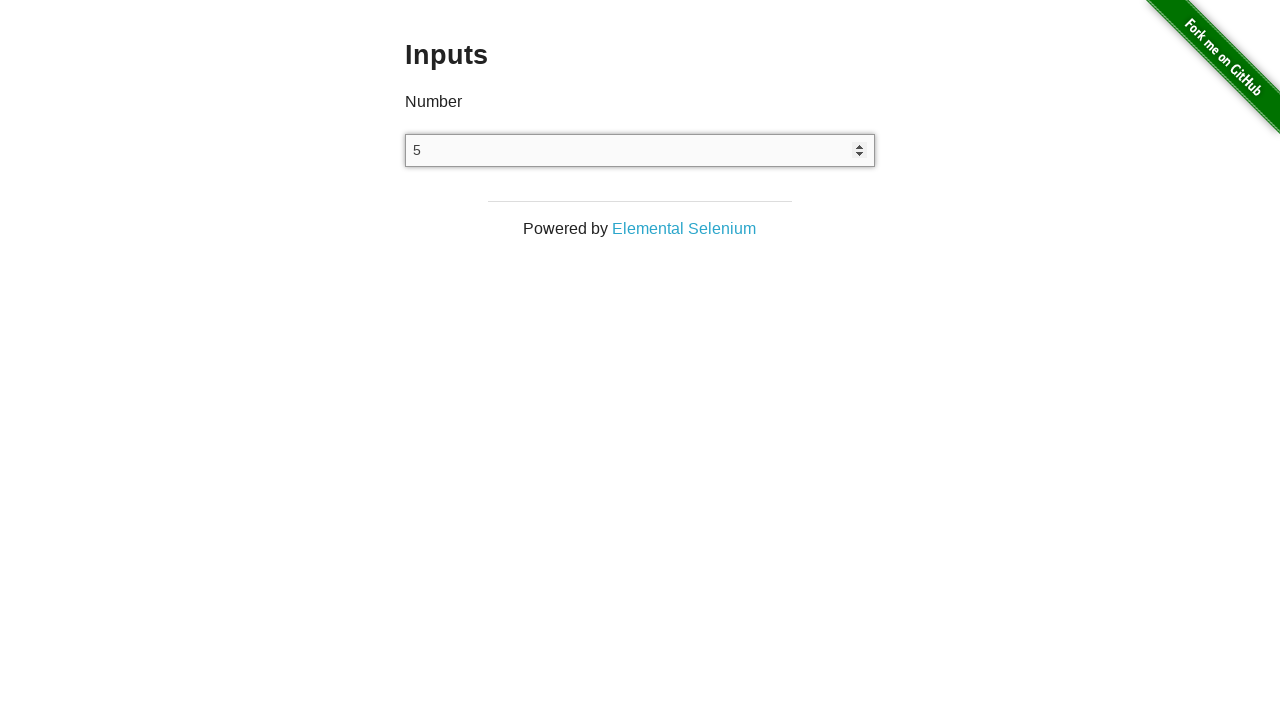

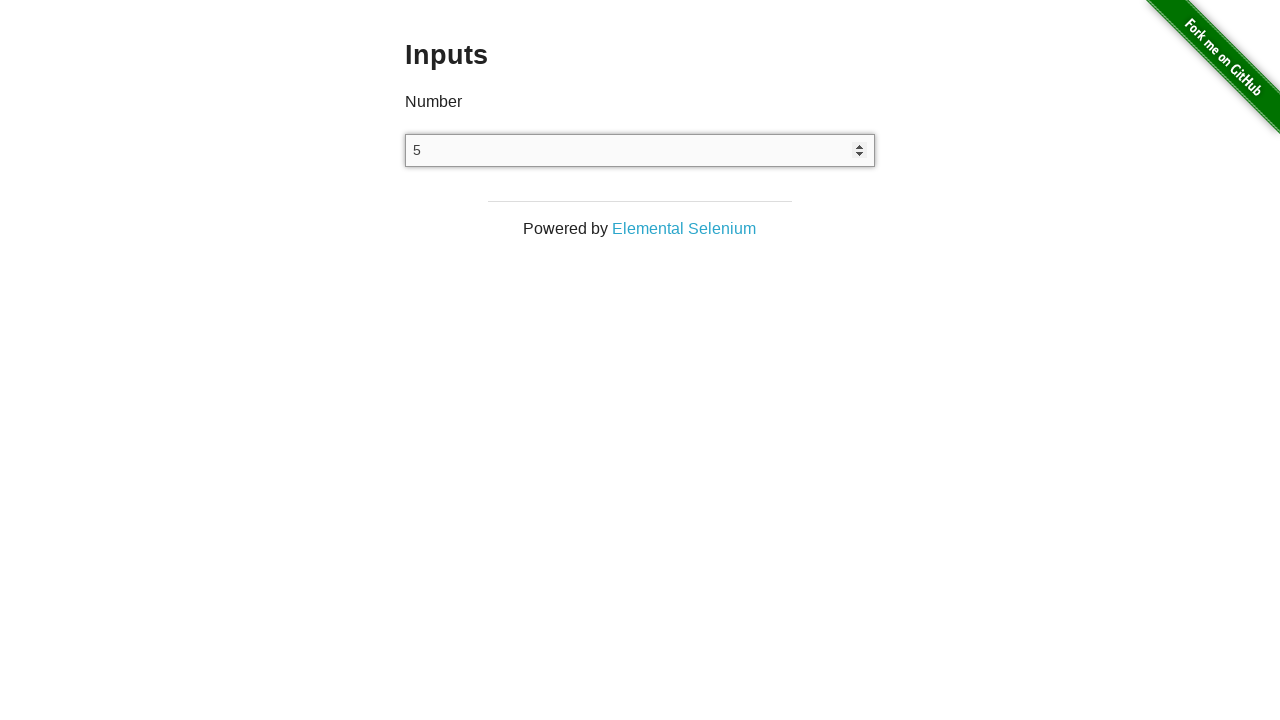